Tests the GlobalSQA website by searching for "Selenium", clicking on search box, and navigating to the Tester's Hub section

Starting URL: https://www.globalsqa.com/

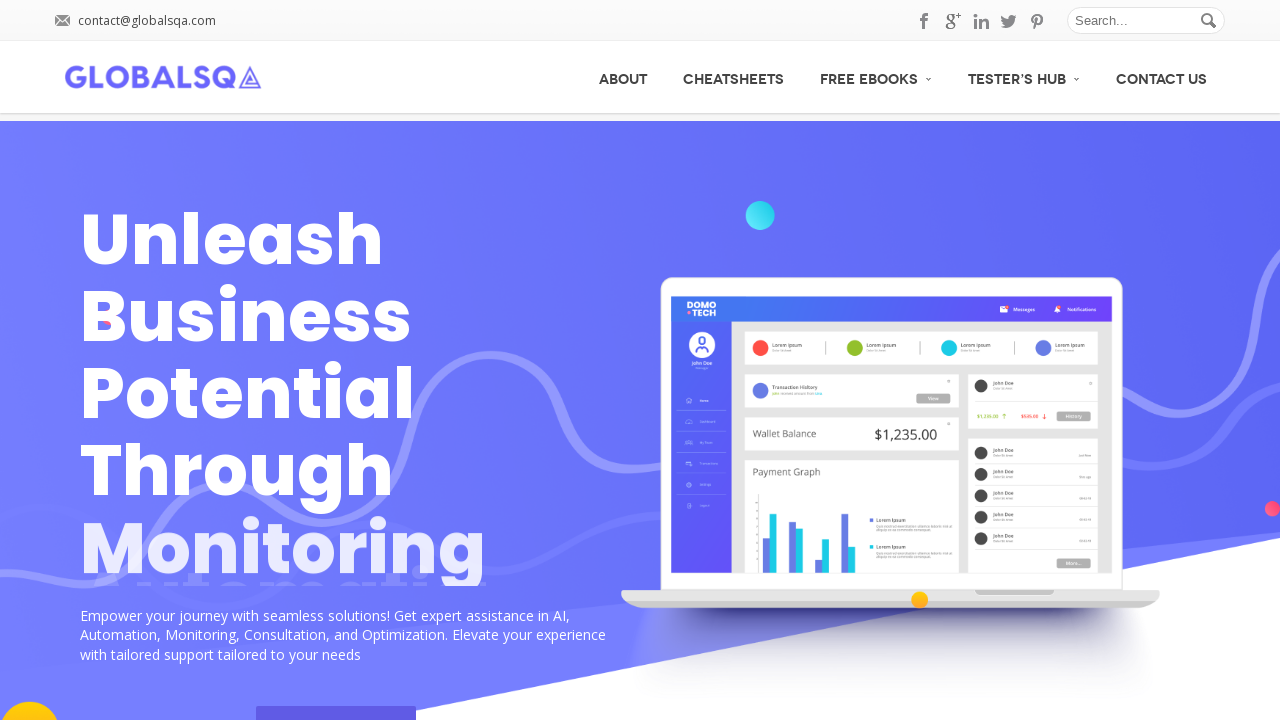

Filled search field with 'Selenium' on input[name='s']
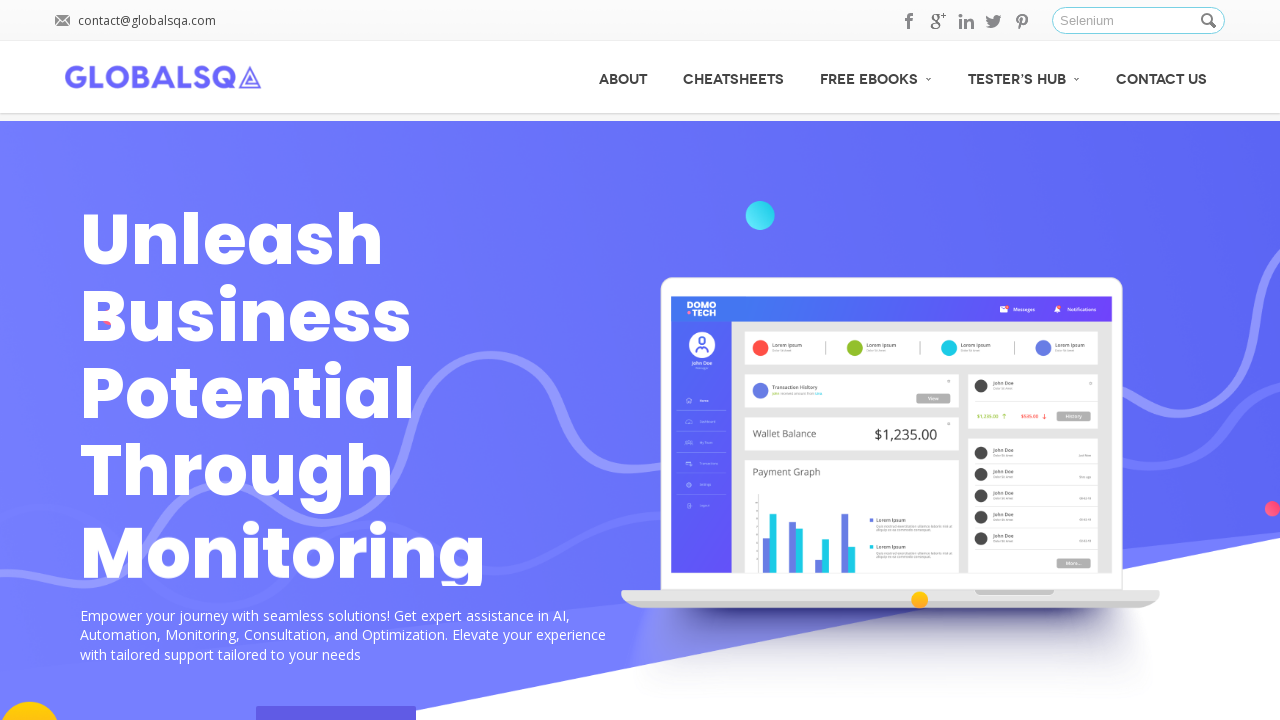

Pressed Enter to submit search for Selenium on input[name='s']
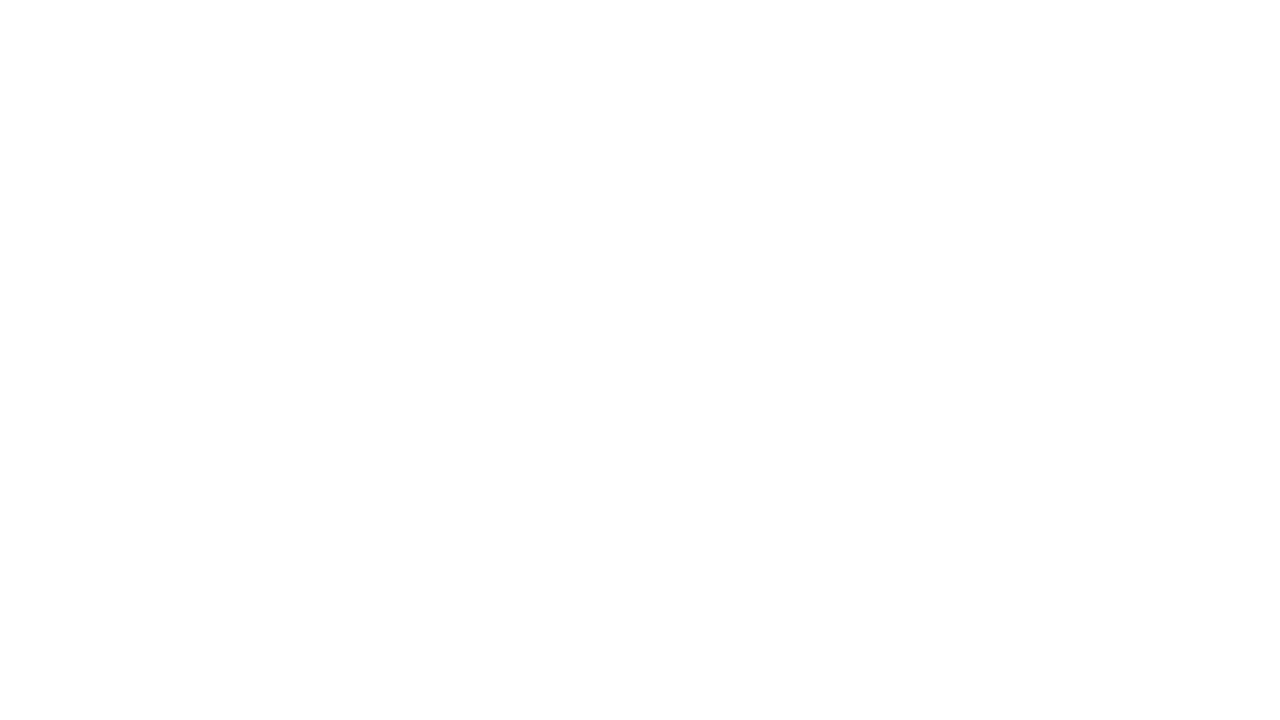

Clicked on search box at (1146, 20) on #s
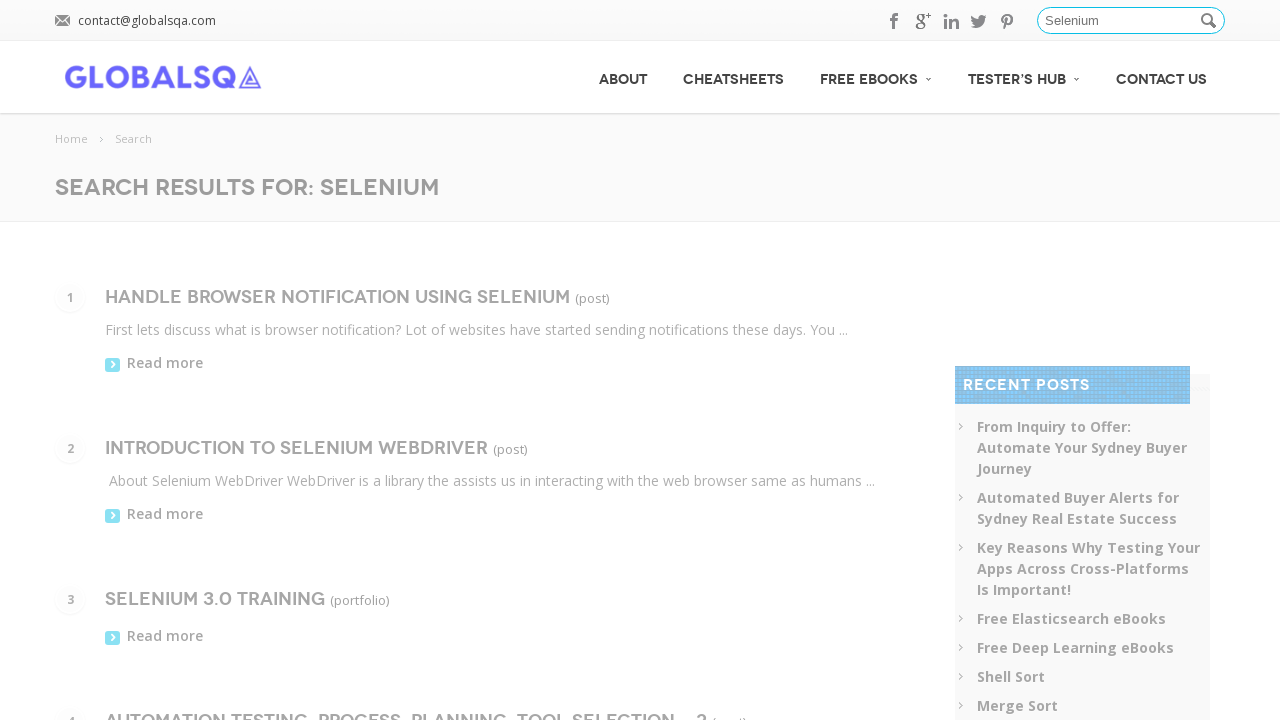

Waited 2 seconds for page to load
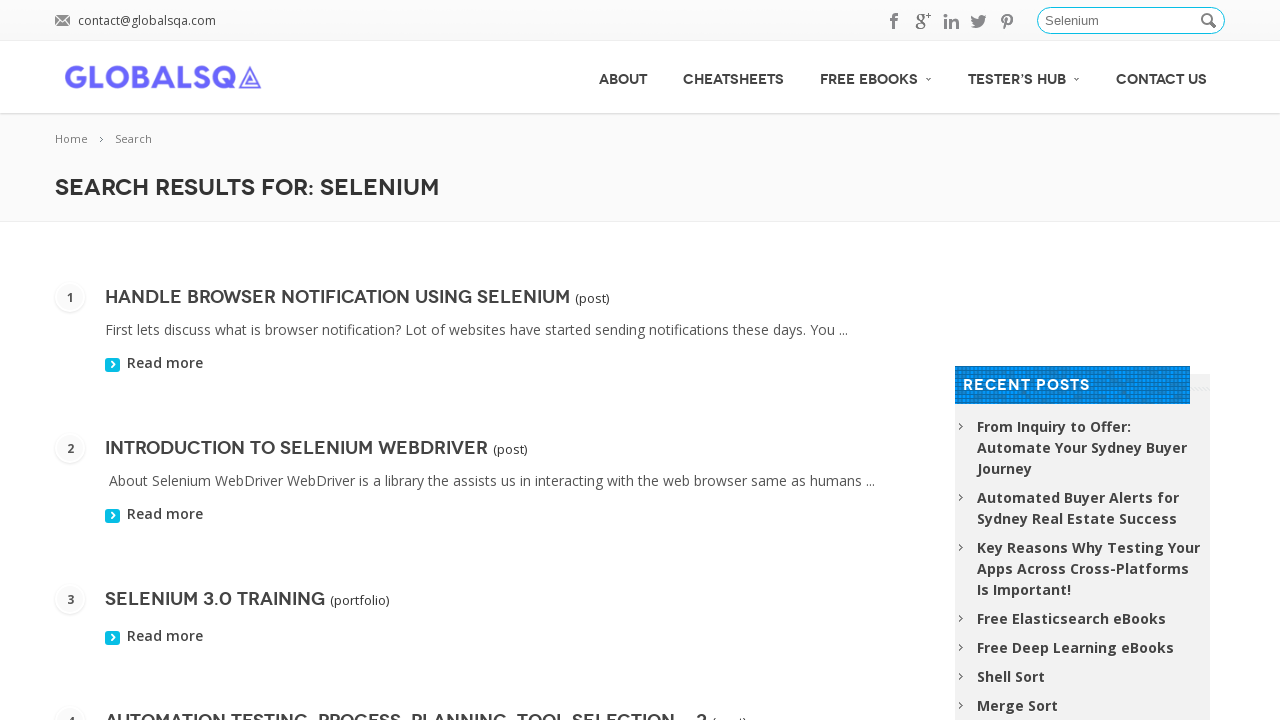

Clicked on Tester's Hub menu item at (1024, 76) on #menu-item-2822 a
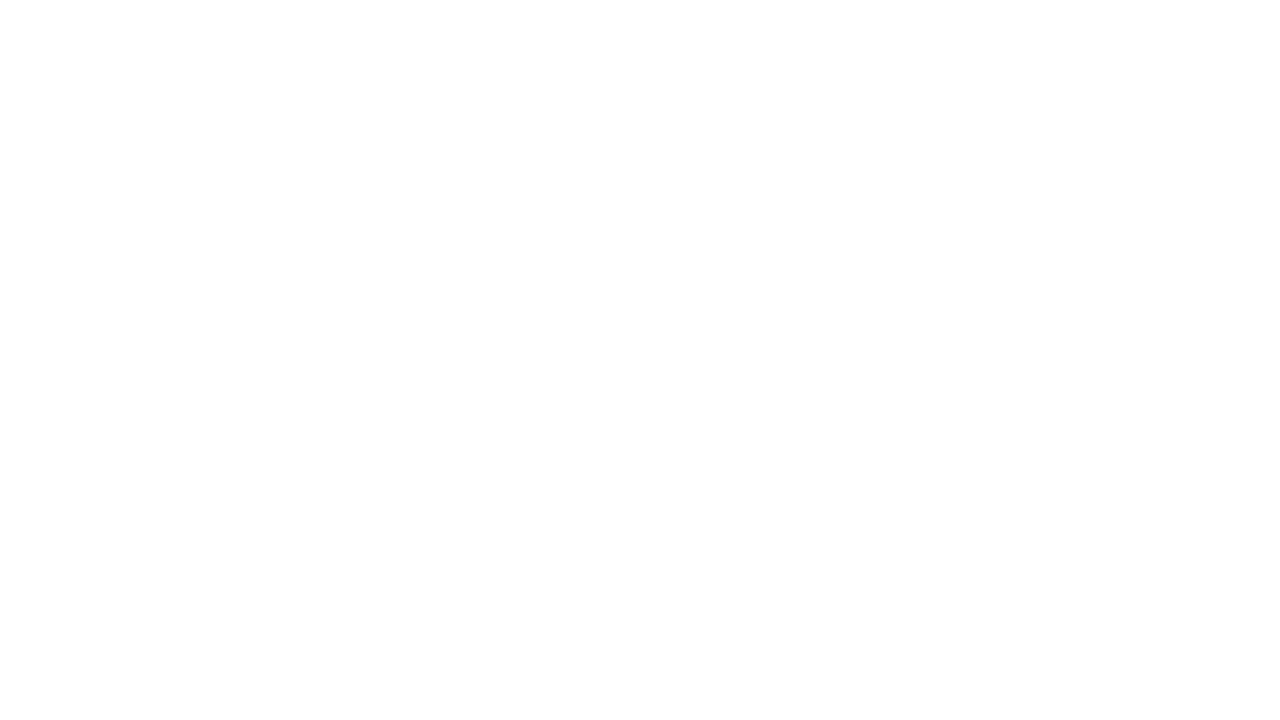

Page heading loaded and visible - navigation to Tester's Hub verified
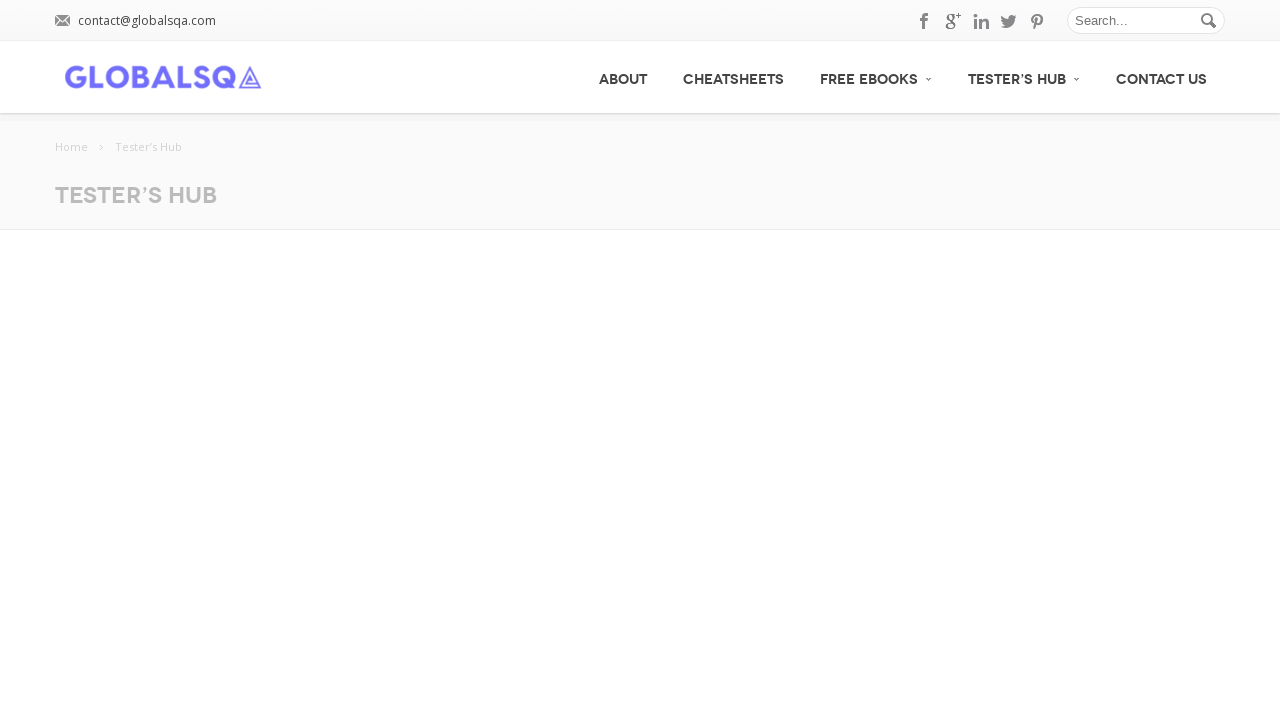

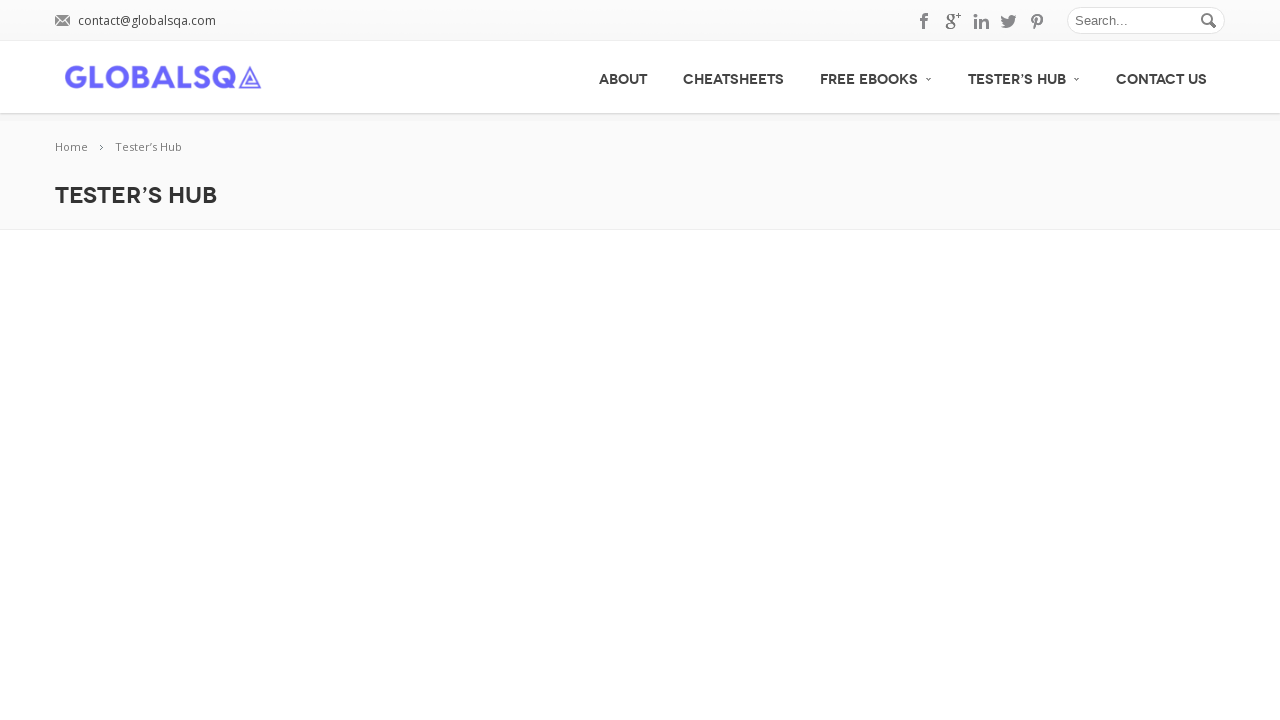